Tests the jQuery UI resizable widget by switching to the demo iframe and performing a drag action to resize an element by moving it 80 pixels in both directions.

Starting URL: https://jqueryui.com/resizable/

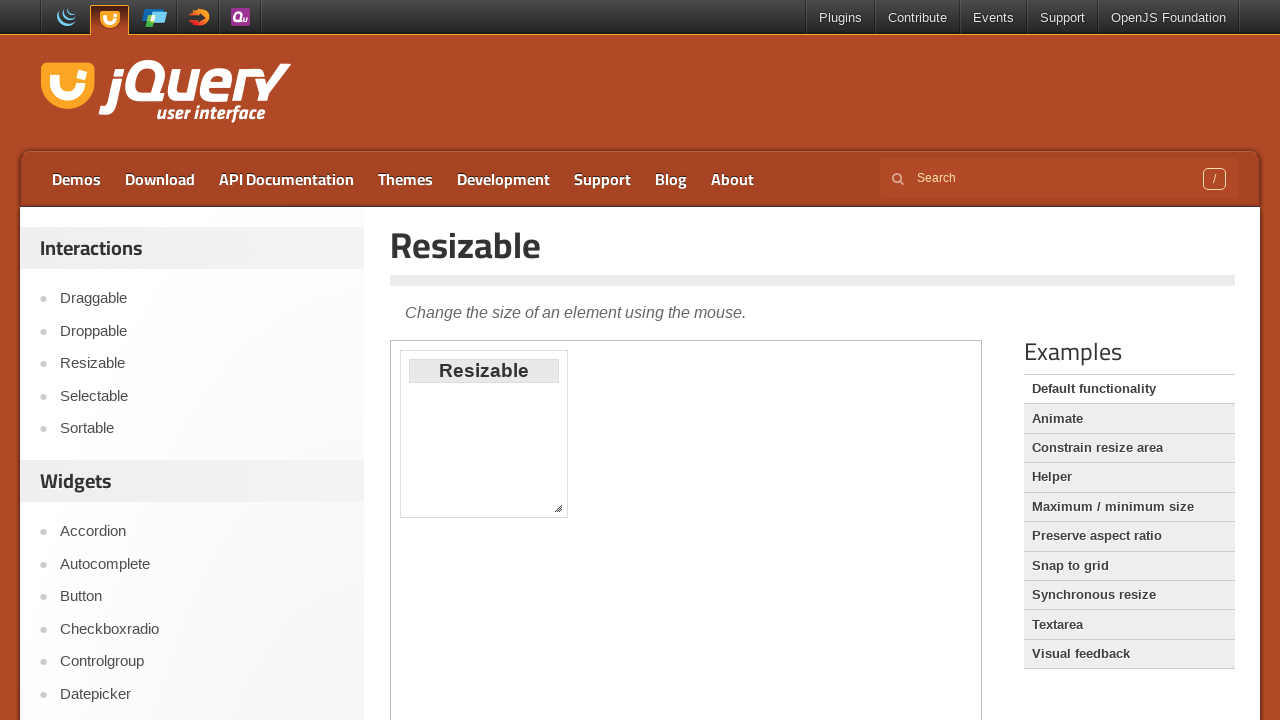

Located the demo iframe
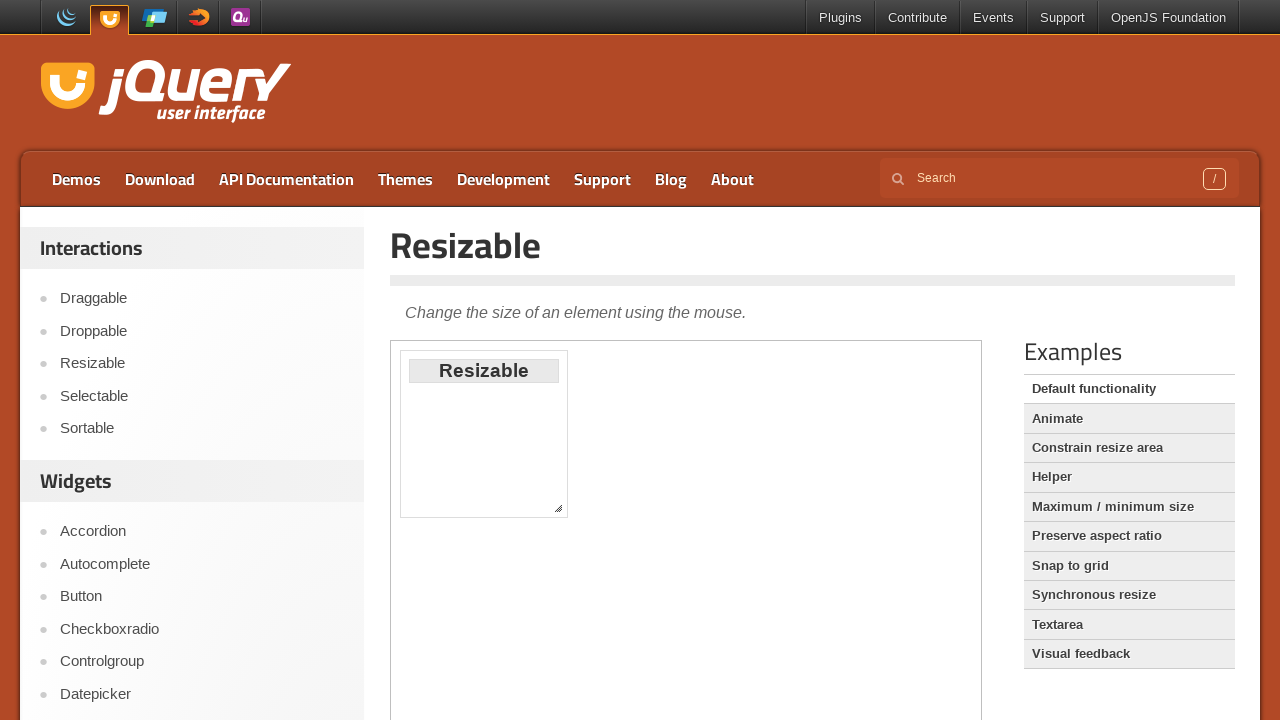

Located the southeast resize handle
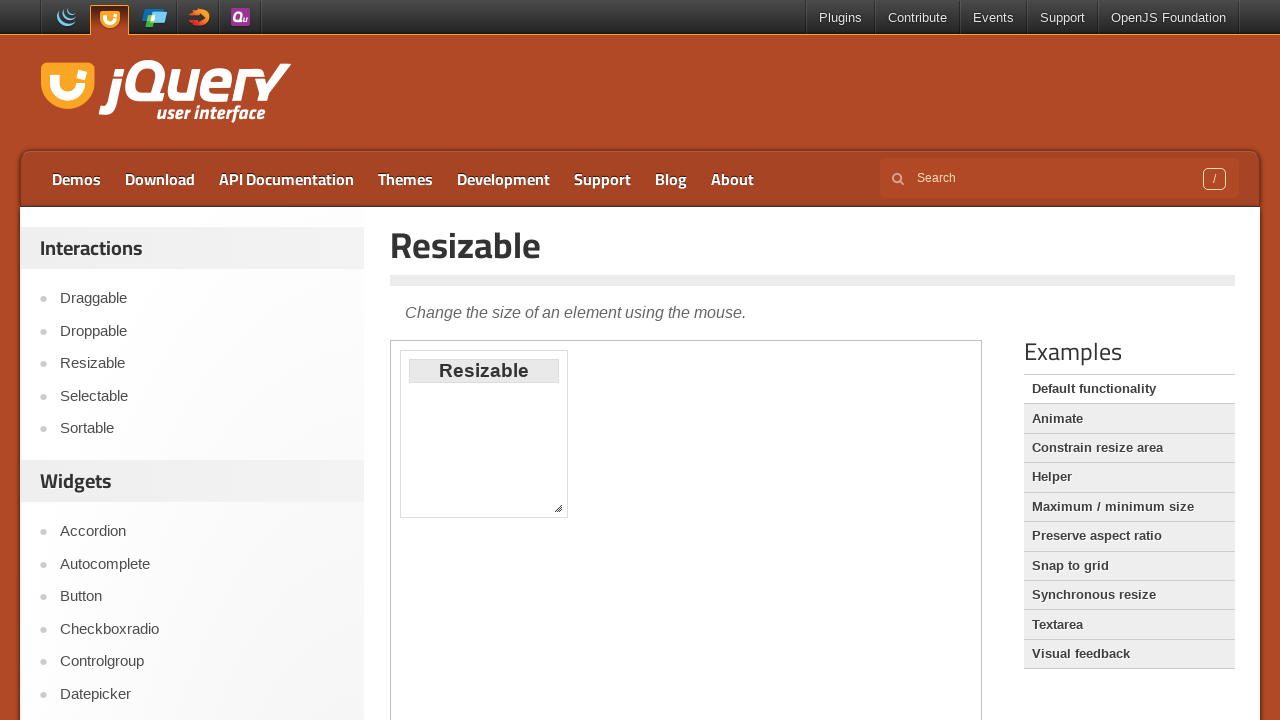

Resize handle became visible
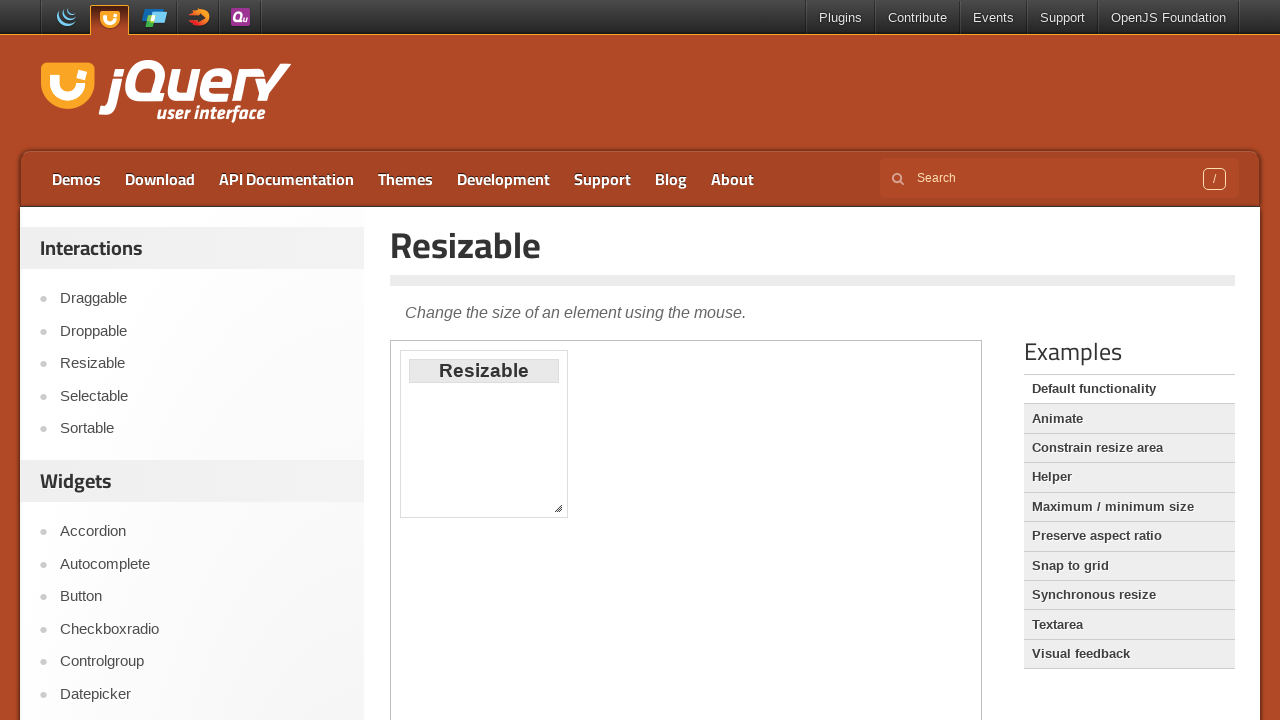

Retrieved bounding box coordinates of resize handle
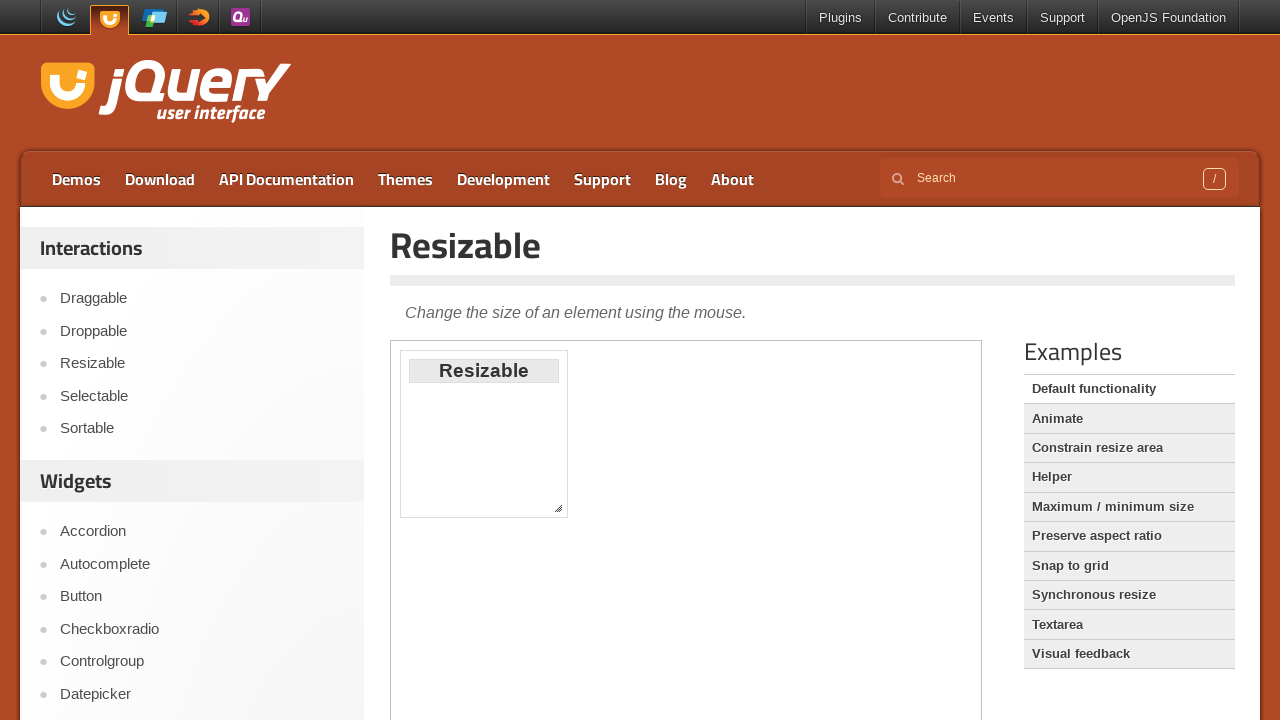

Moved mouse to center of resize handle at (558, 508)
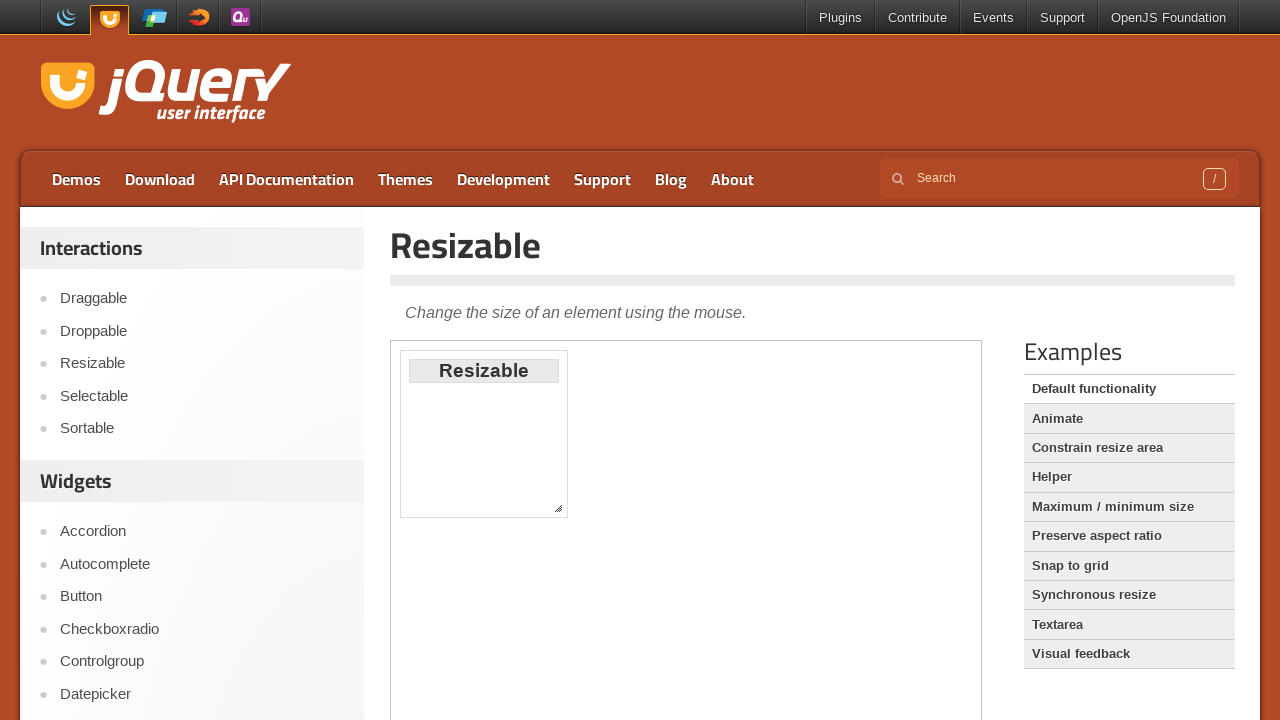

Pressed down mouse button to start drag at (558, 508)
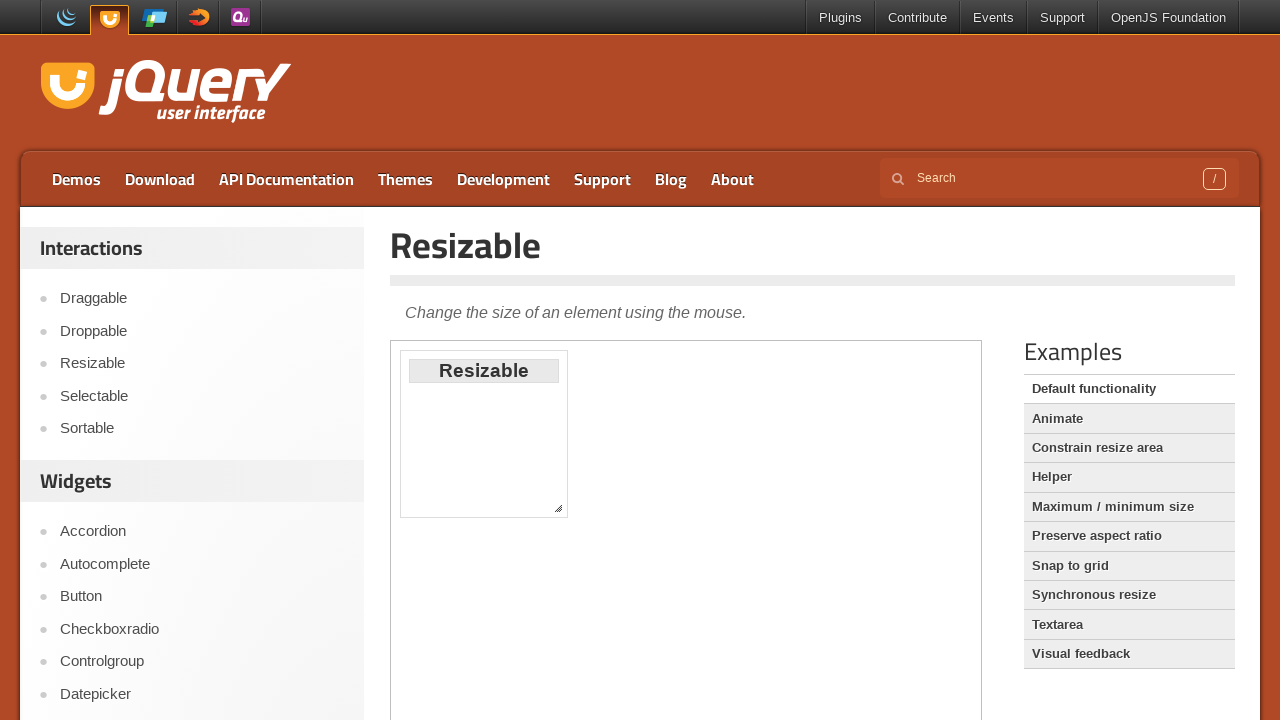

Dragged mouse 80 pixels down and 80 pixels right at (638, 588)
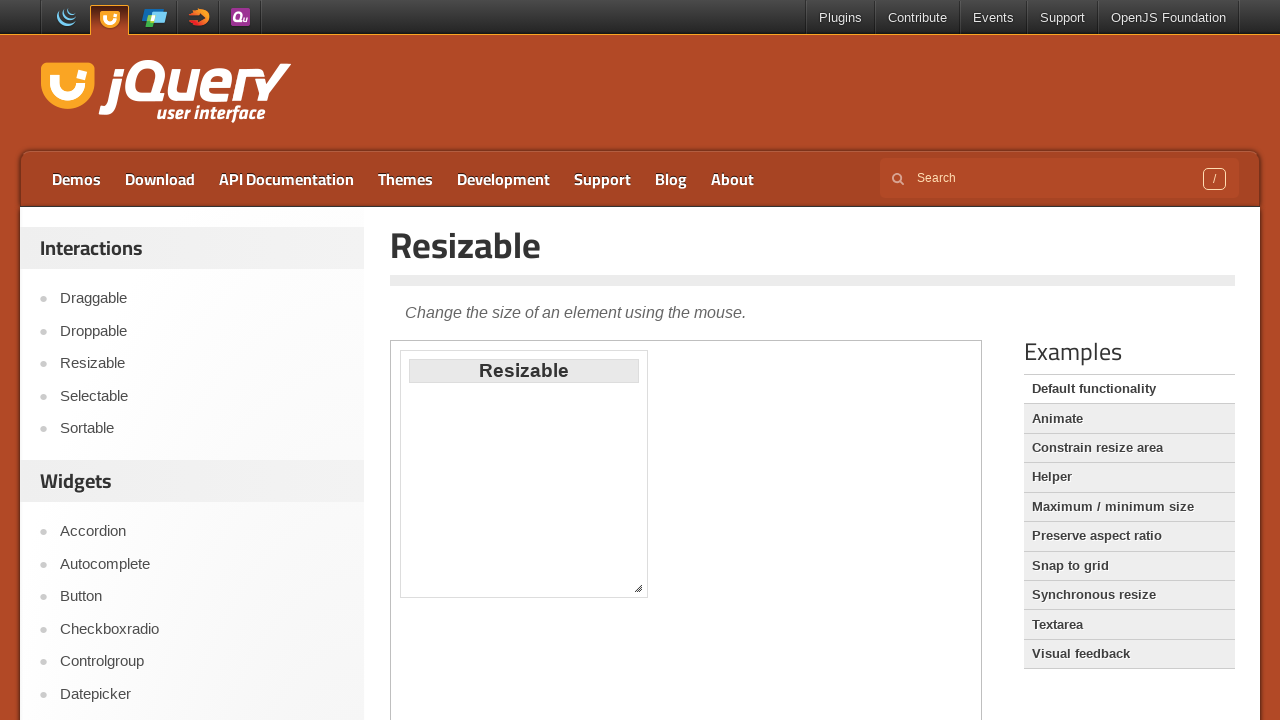

Released mouse button to complete resize drag operation at (638, 588)
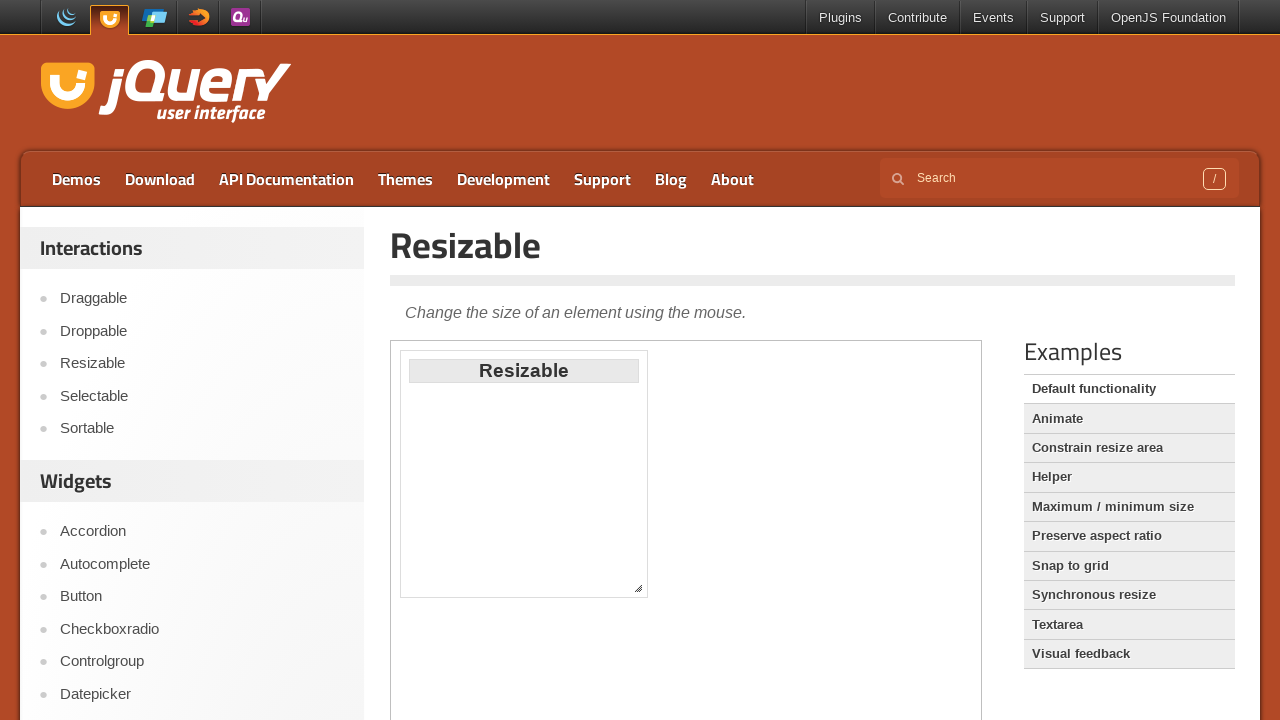

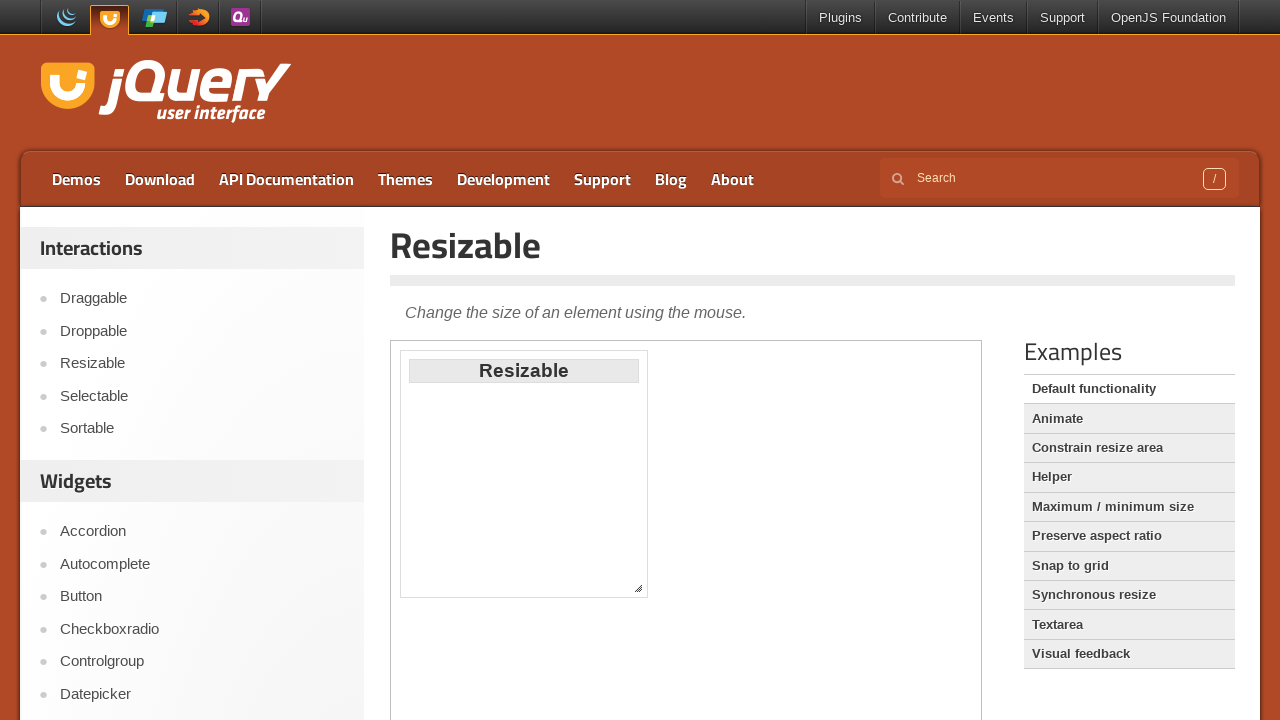